Tests keyboard shortcut functionality by performing a "select all" command (Ctrl+A/Cmd+A) on the practice page

Starting URL: https://learn.letskodeit.com/p/practice

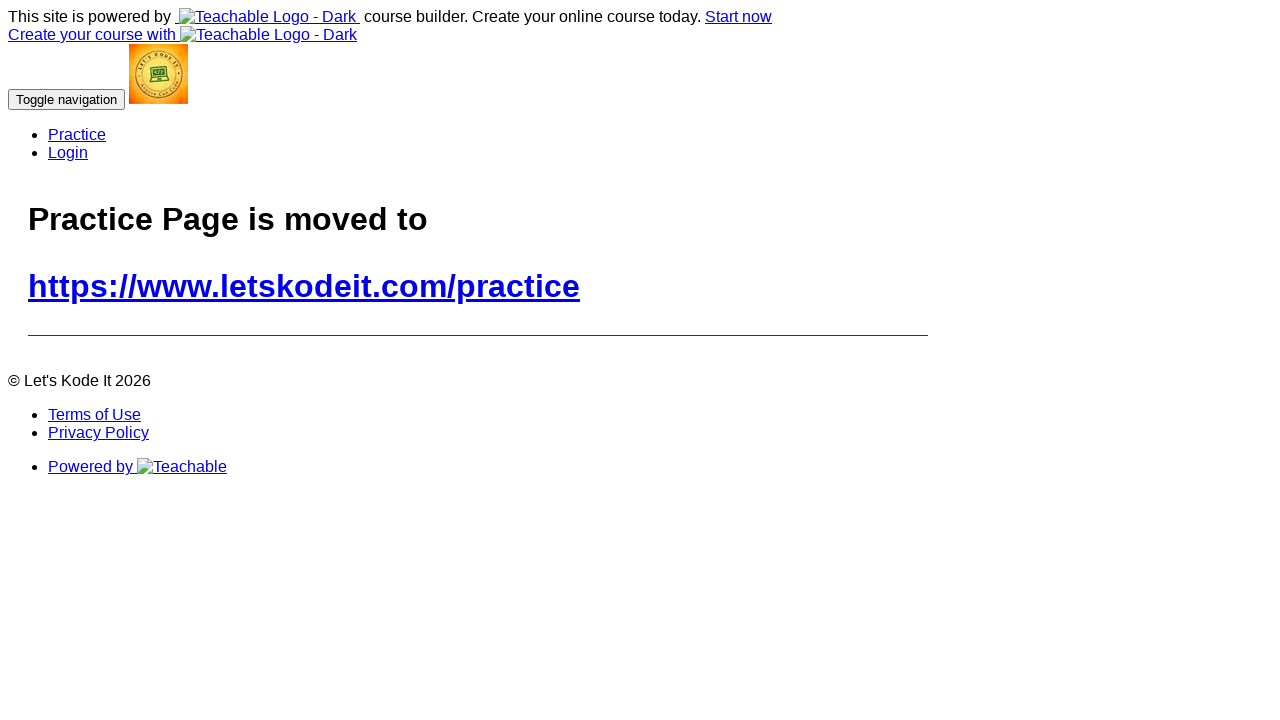

Globo homepage loaded at https://www.globo.com/
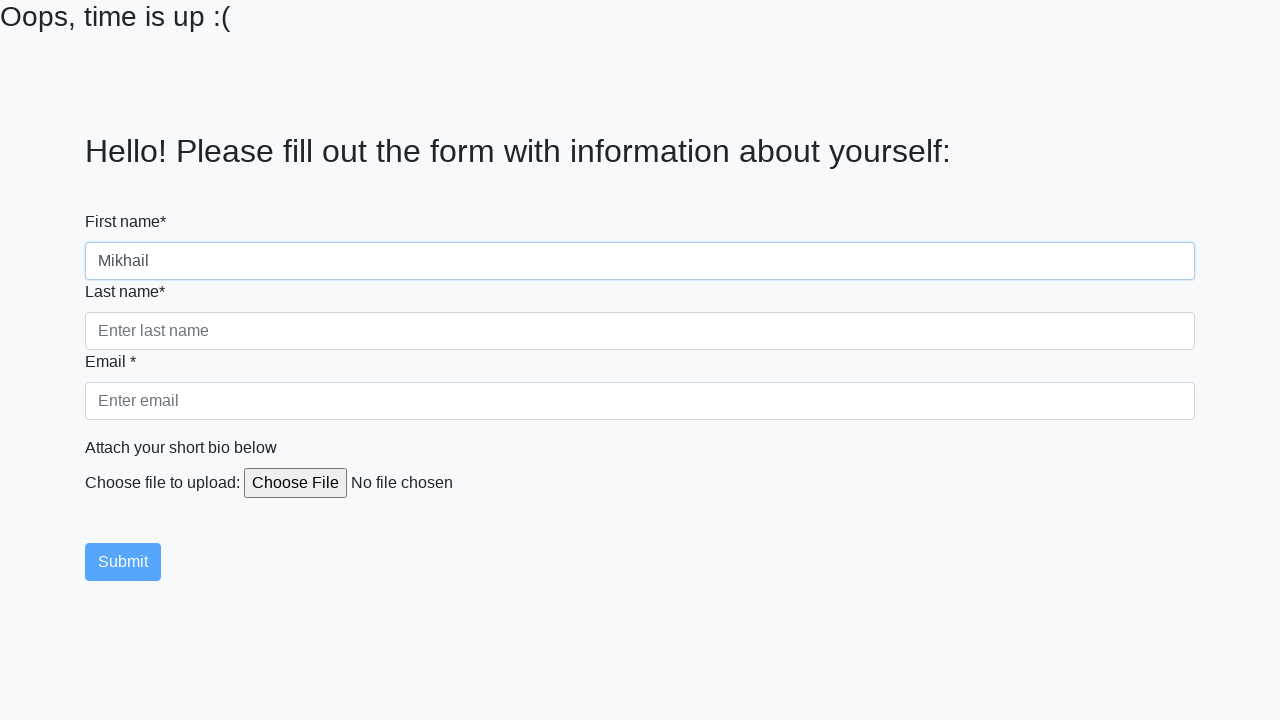

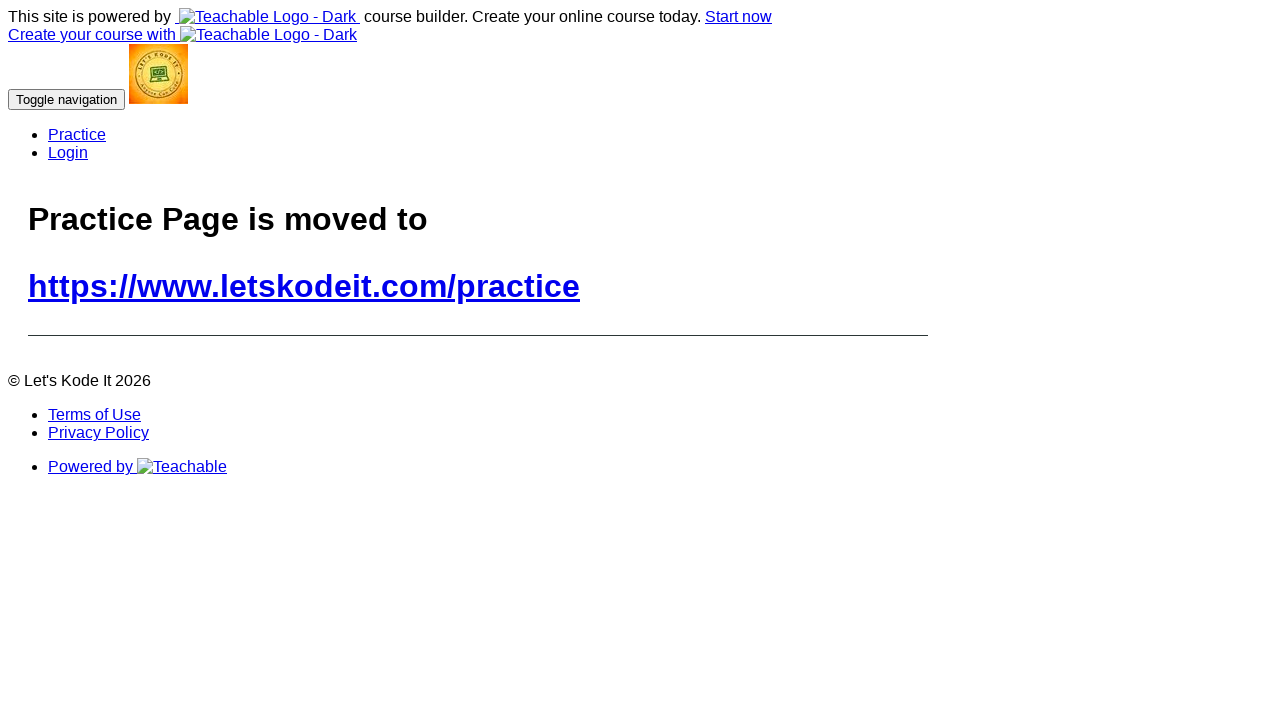